Tests drag and drop functionality within an iframe by dragging a draggable element onto a droppable target on the jQuery UI demo page

Starting URL: https://jqueryui.com/droppable/

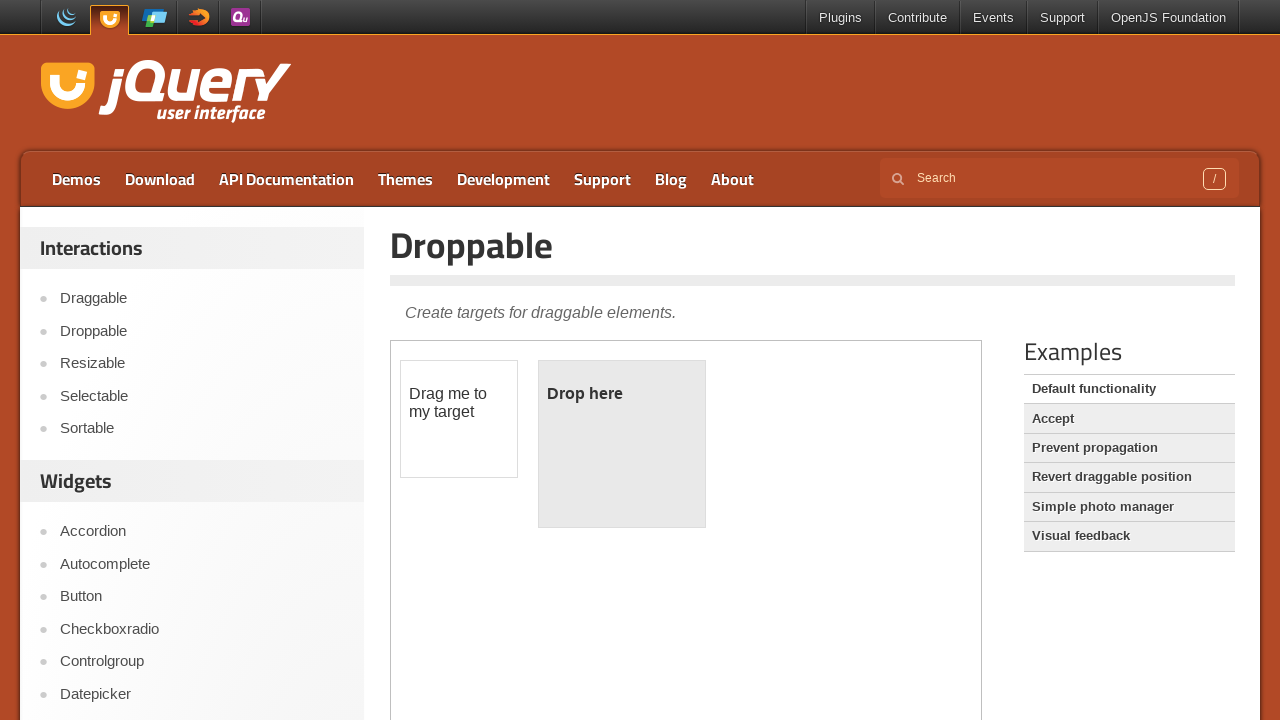

Navigated to jQuery UI droppable demo page
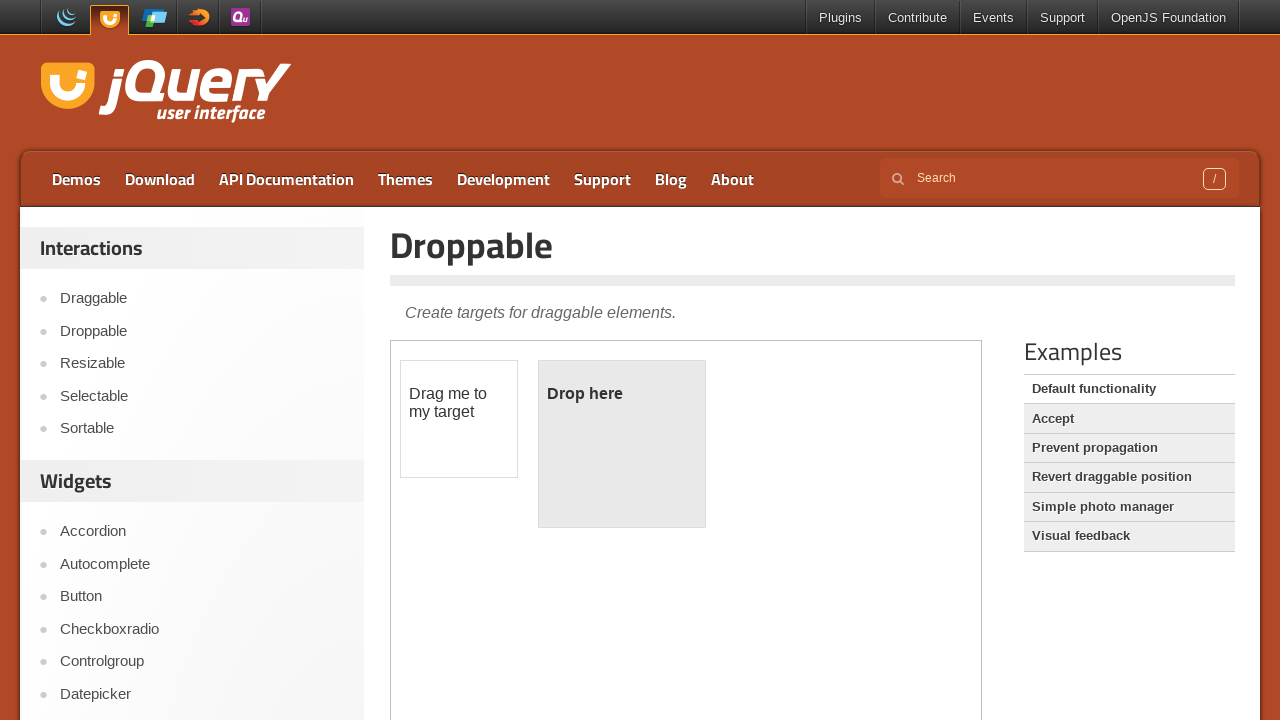

Located the demo iframe
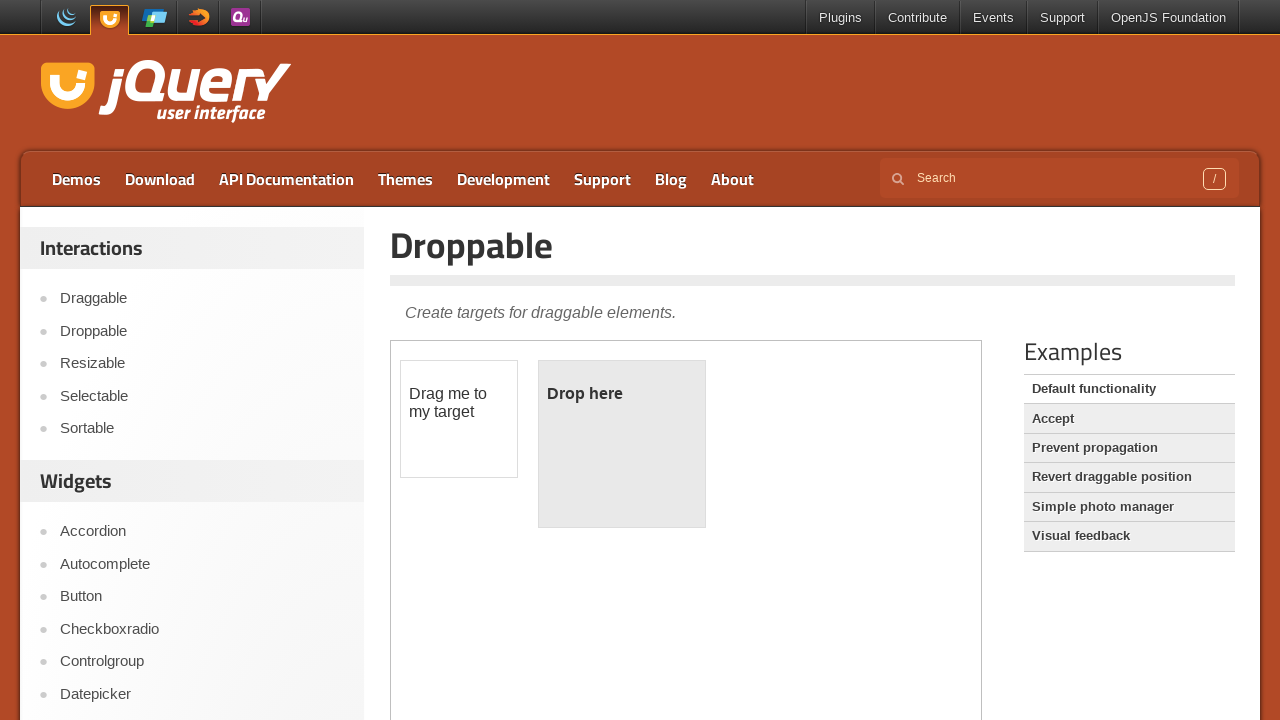

Located draggable element within iframe
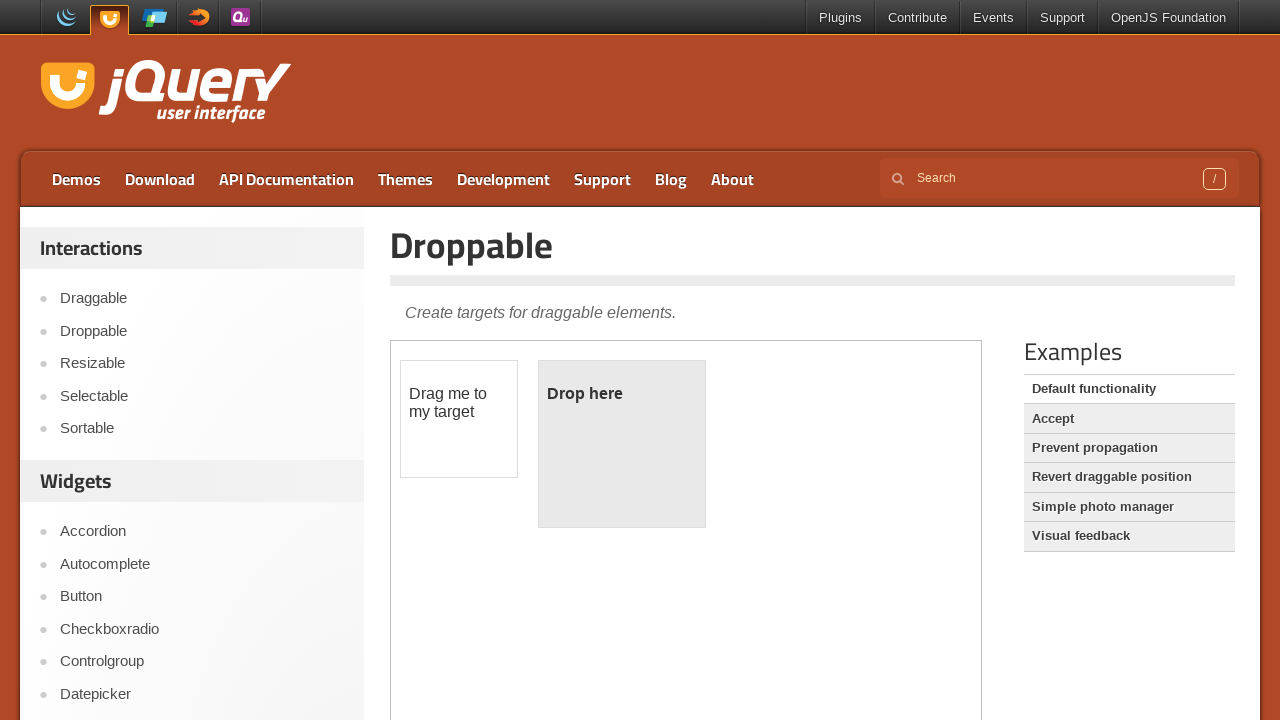

Located droppable target element within iframe
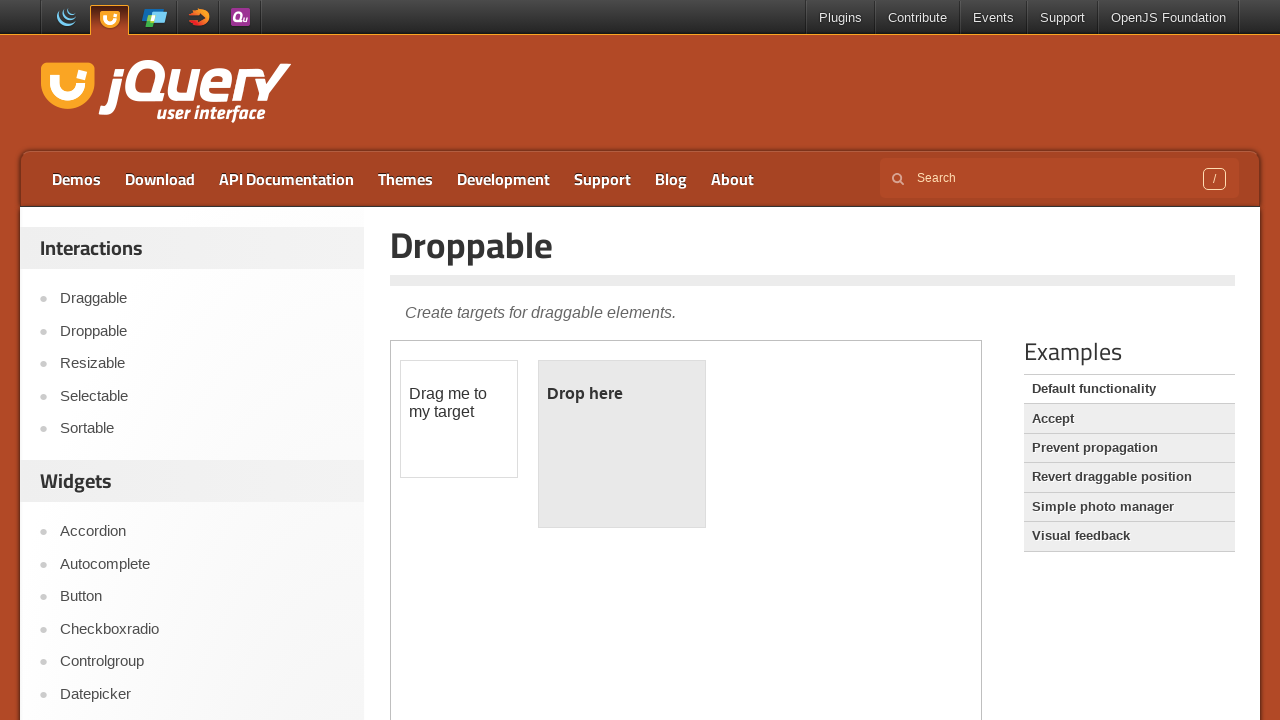

Dragged draggable element onto droppable target at (622, 444)
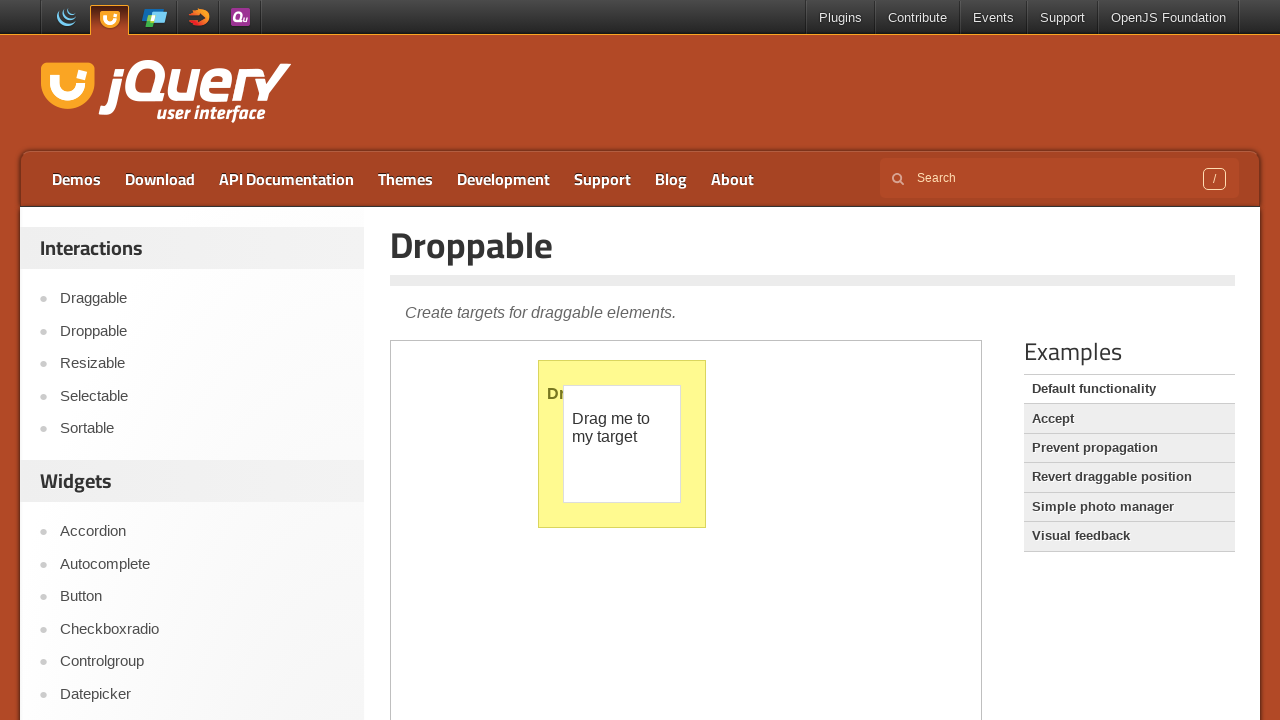

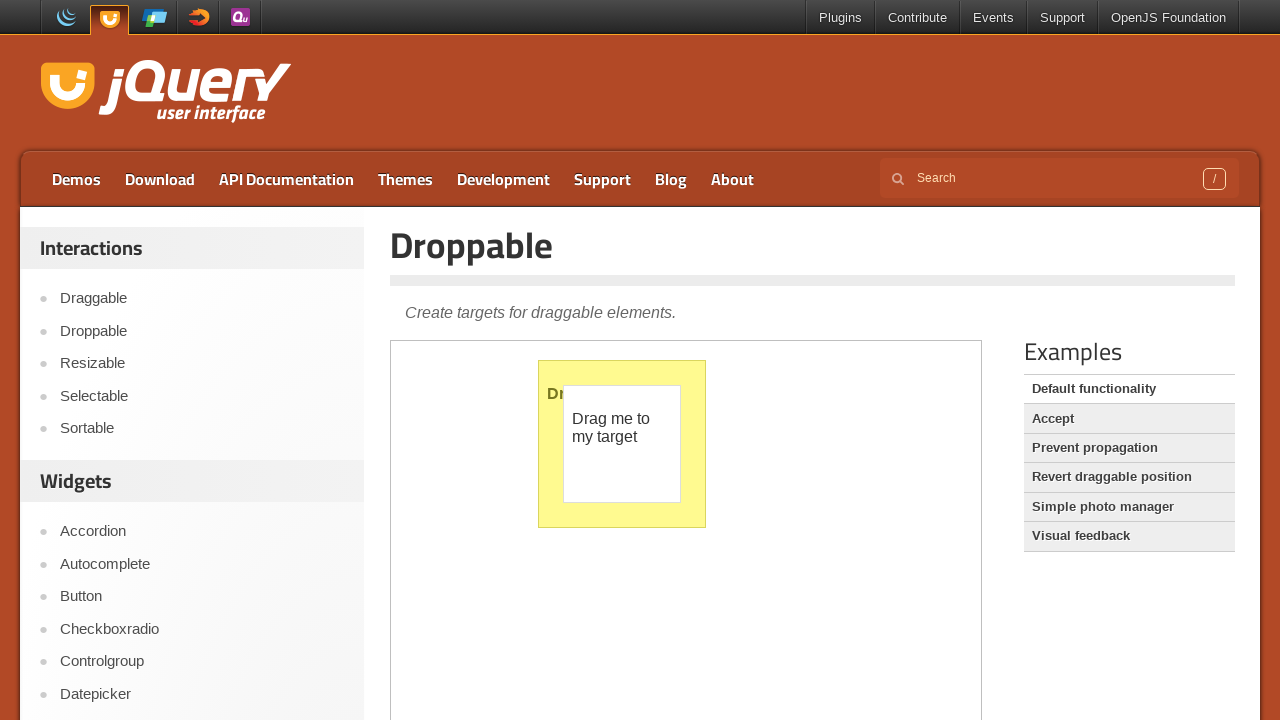